Tests counting links on a page and opening multiple links in new tabs using keyboard shortcuts

Starting URL: https://rahulshettyacademy.com/AutomationPractice/

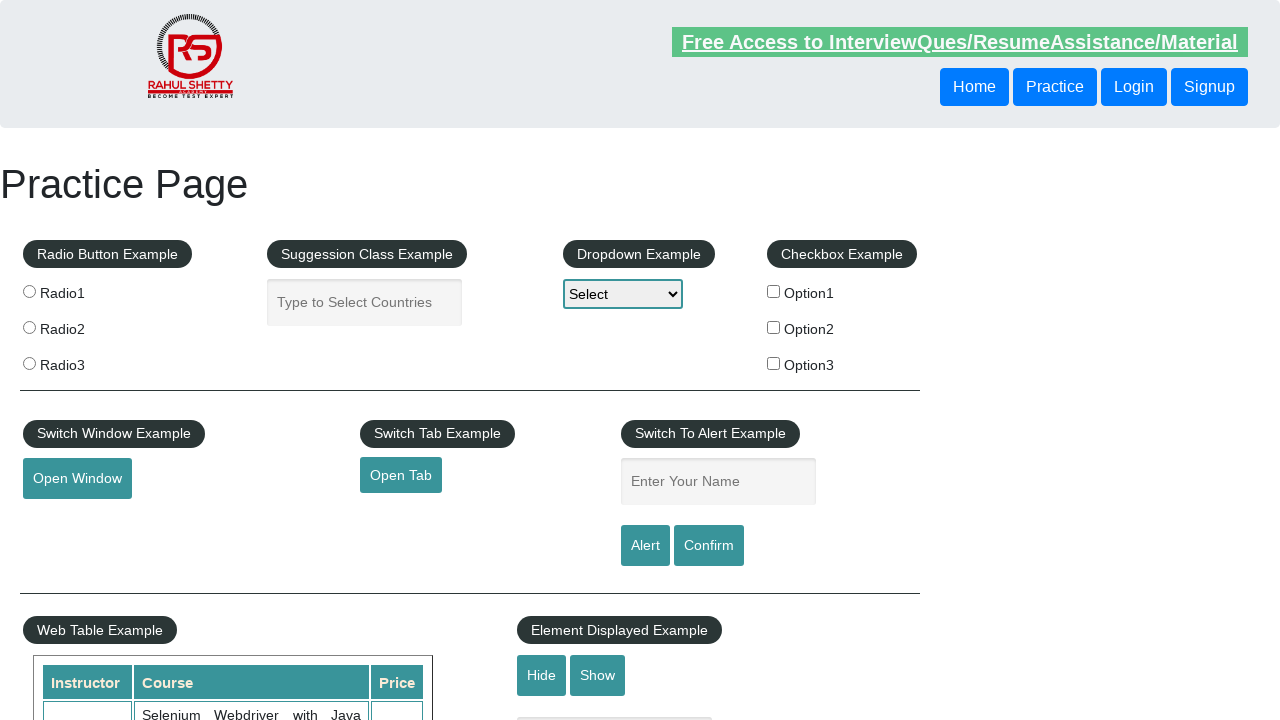

Counted total links on page
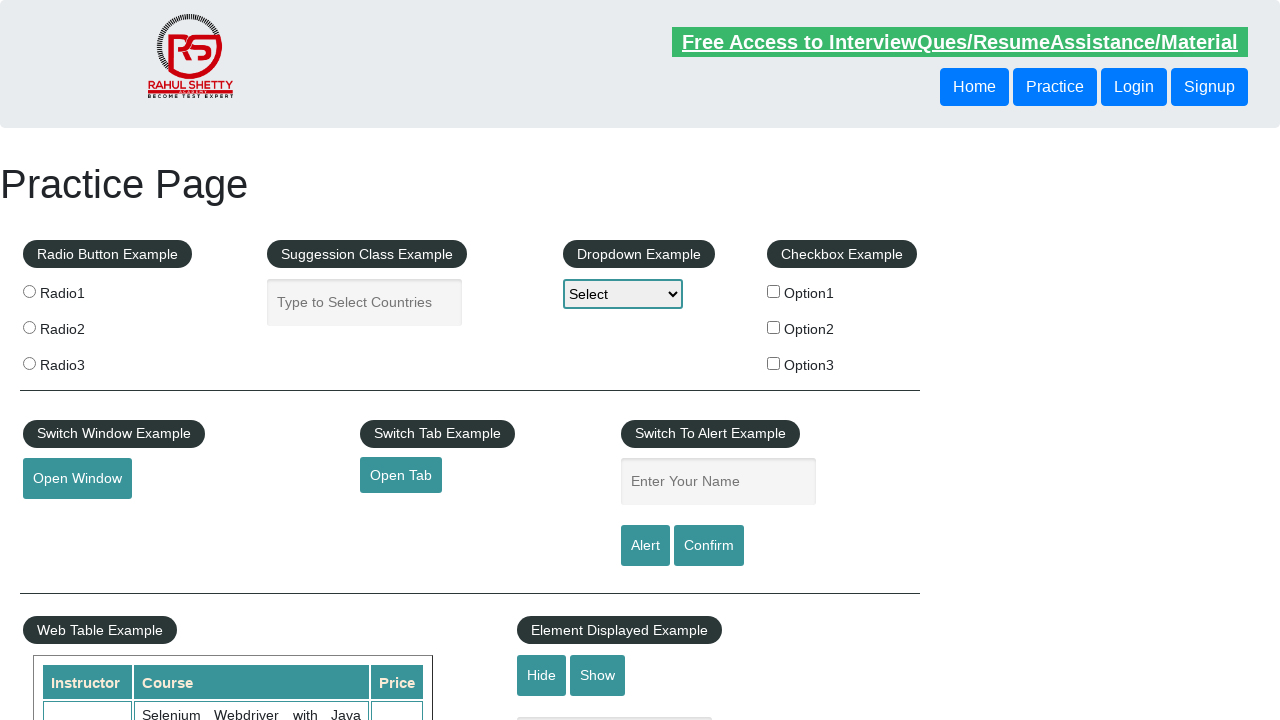

Asserted total links count equals 27
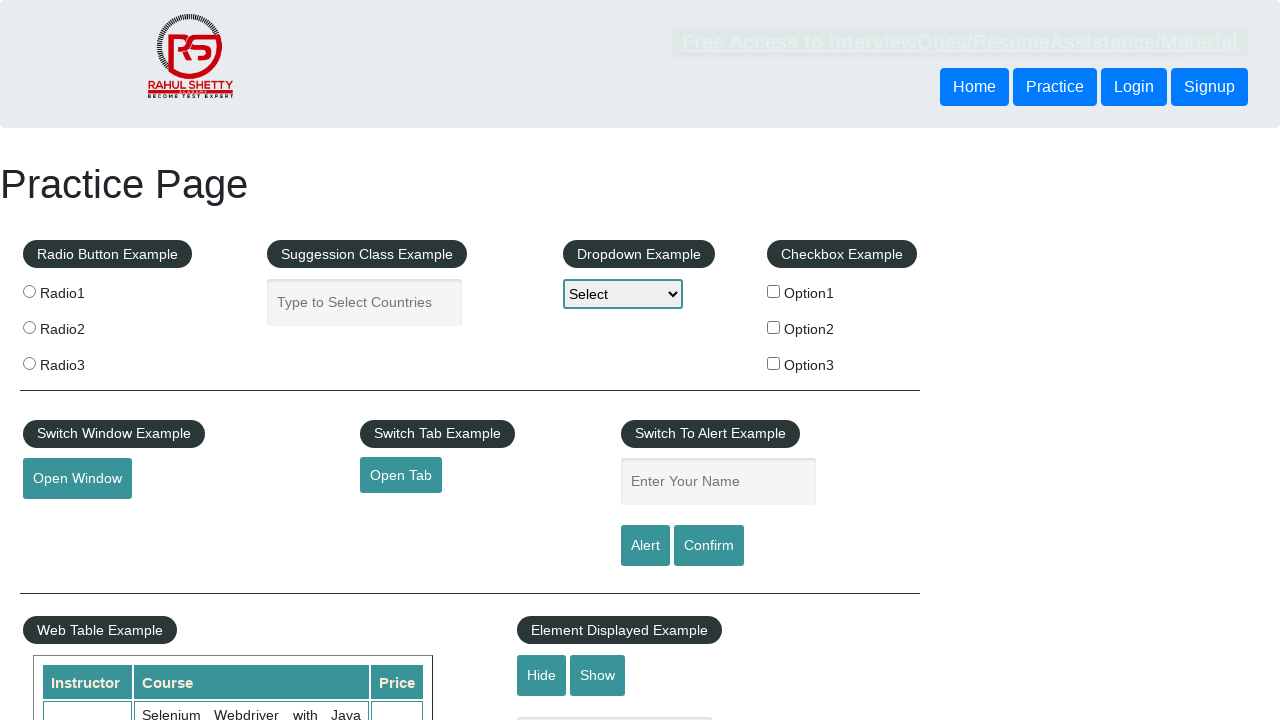

Located footer element with ID 'gf-BIG'
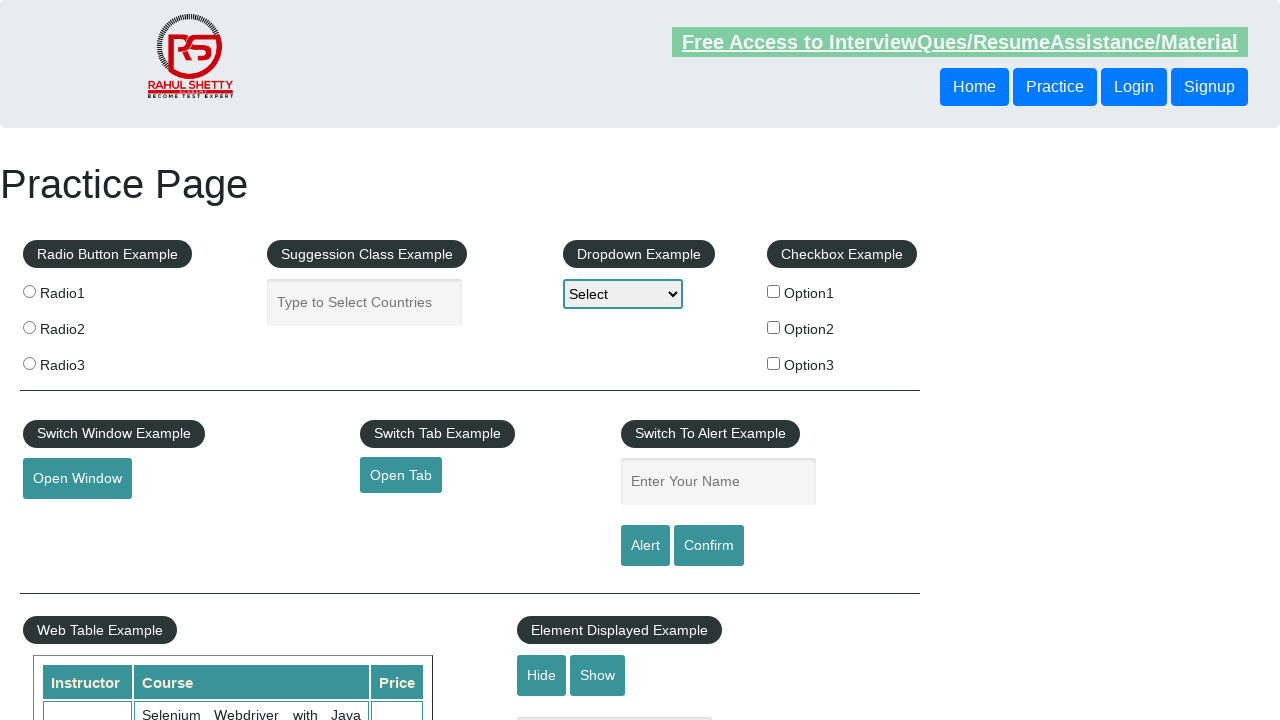

Counted footer links
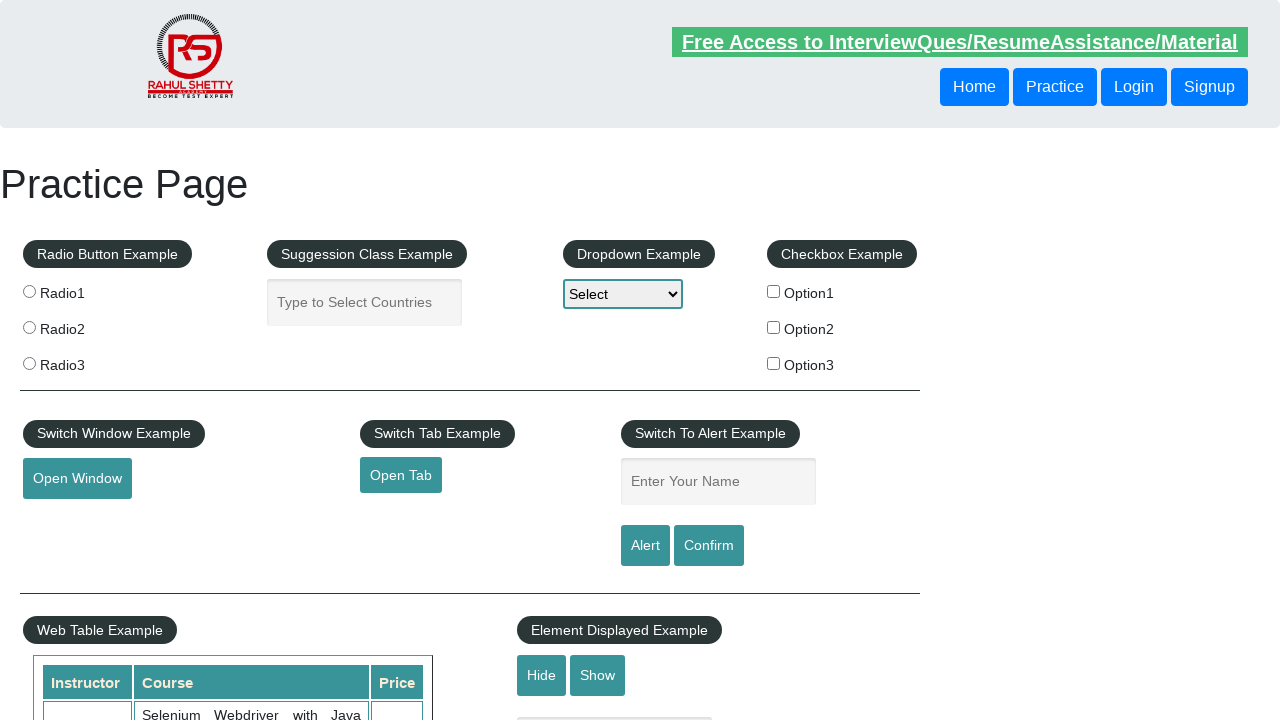

Asserted footer links count equals 20
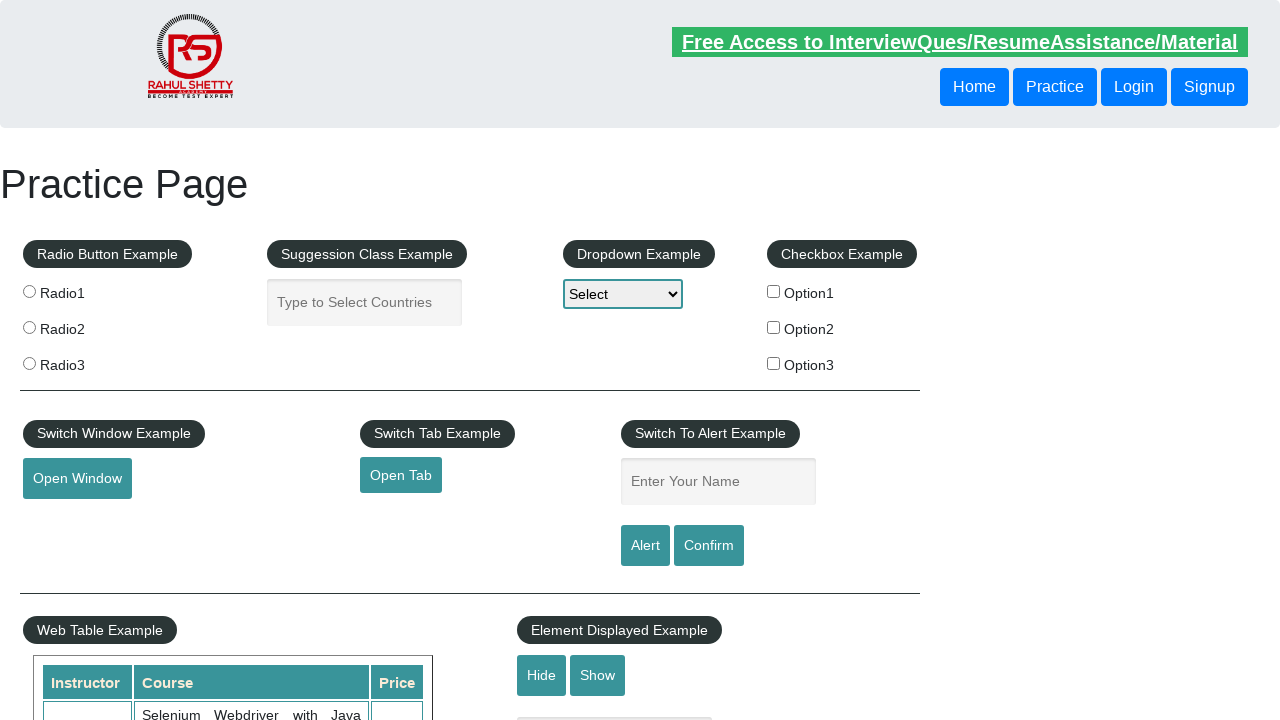

Located first column links in footer
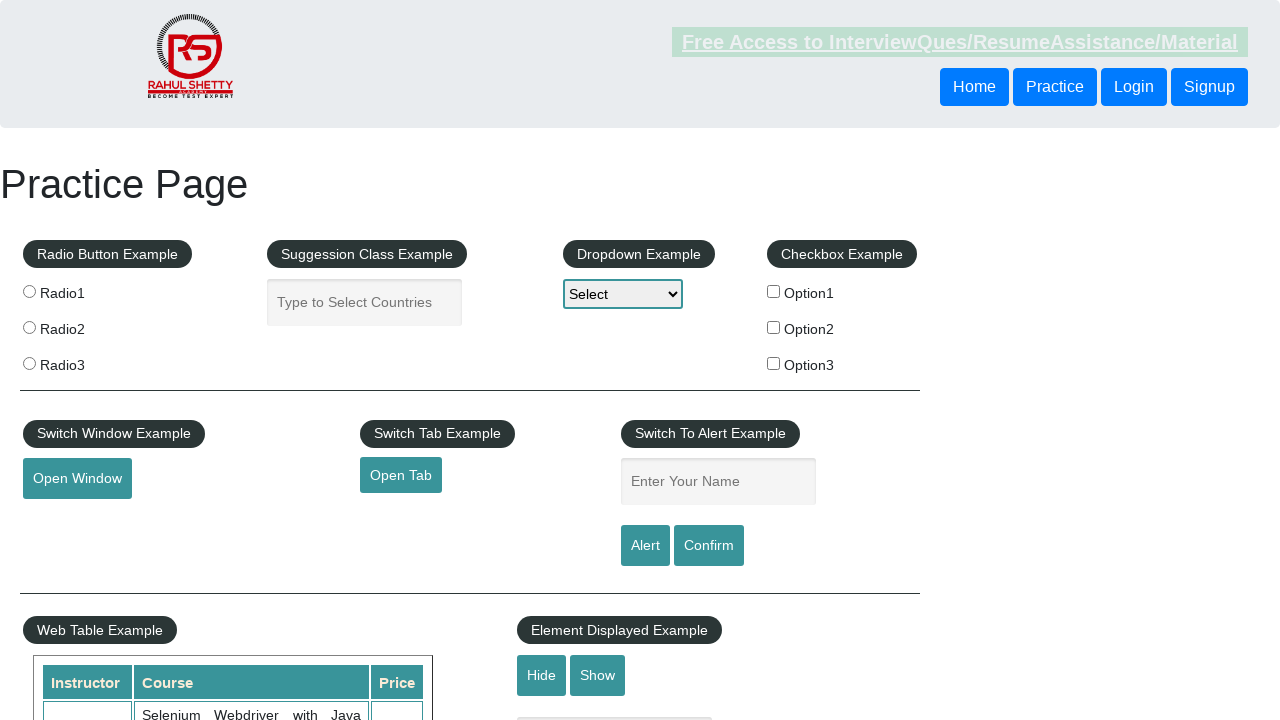

Counted first column links in footer
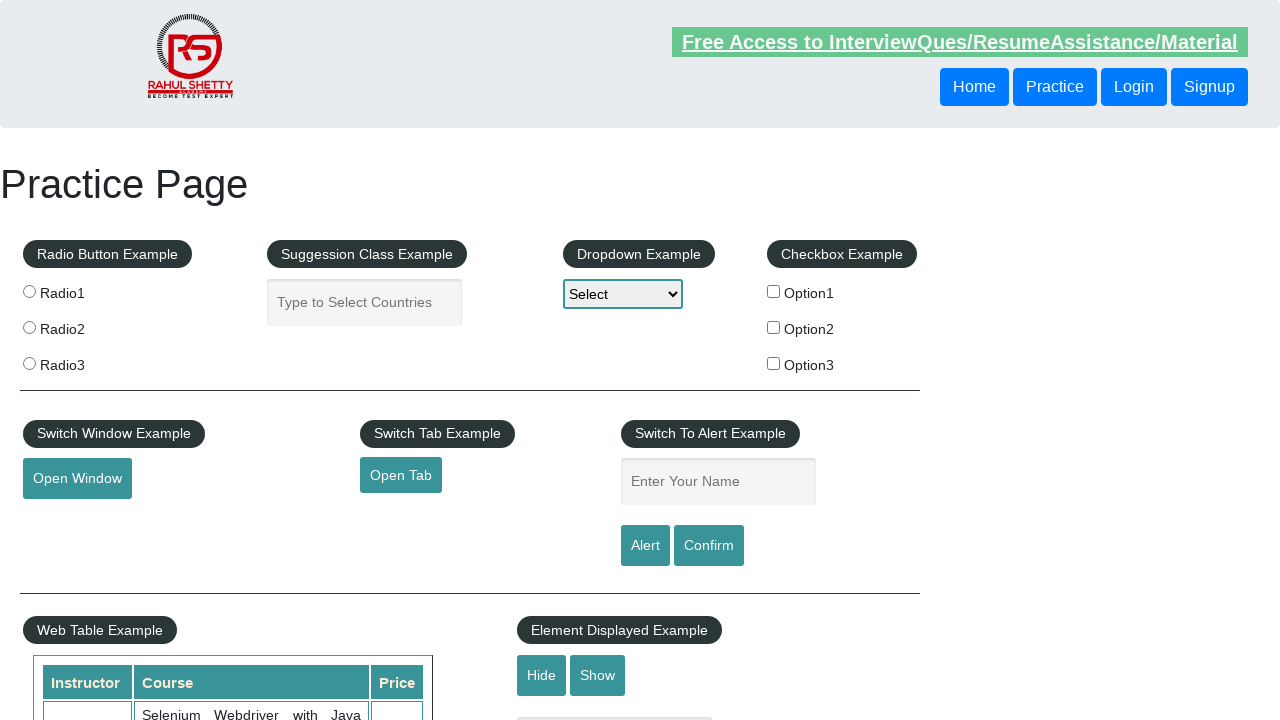

Asserted first column links count equals 5
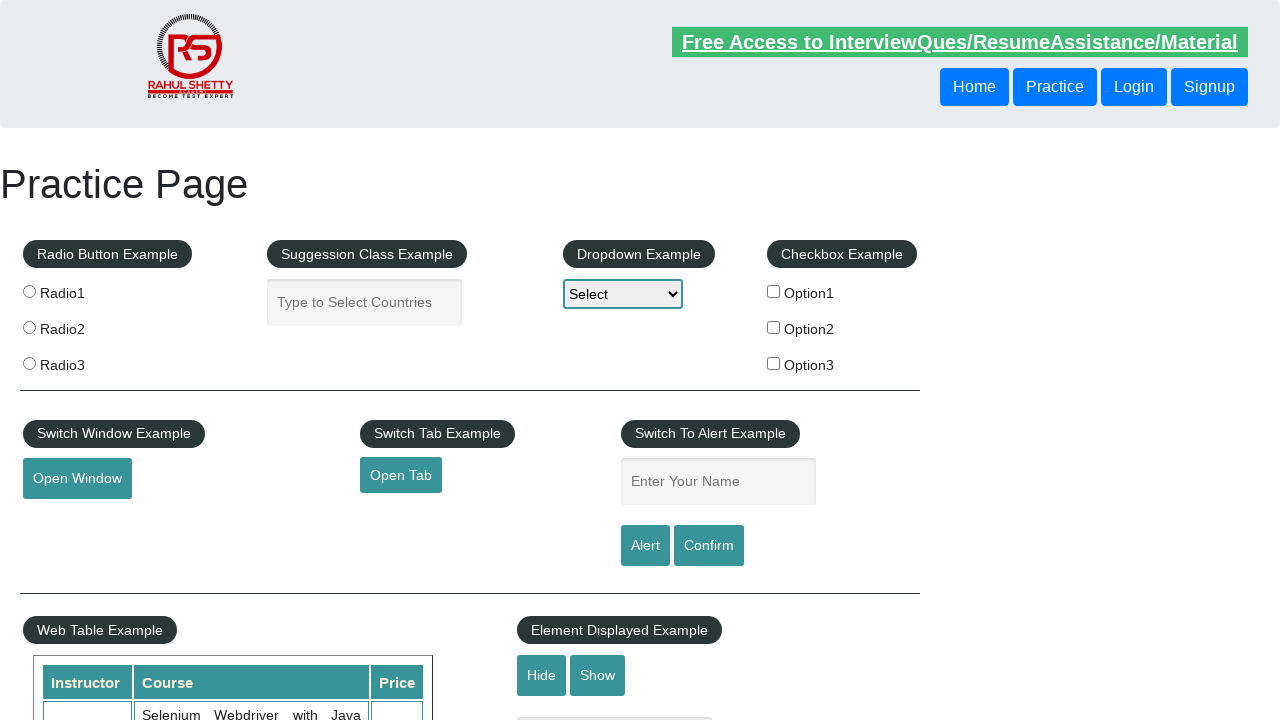

Opened link in new tab using Ctrl+Click at (157, 482) on #gf-BIG >> xpath=//td[1]/ul >> a >> nth=0
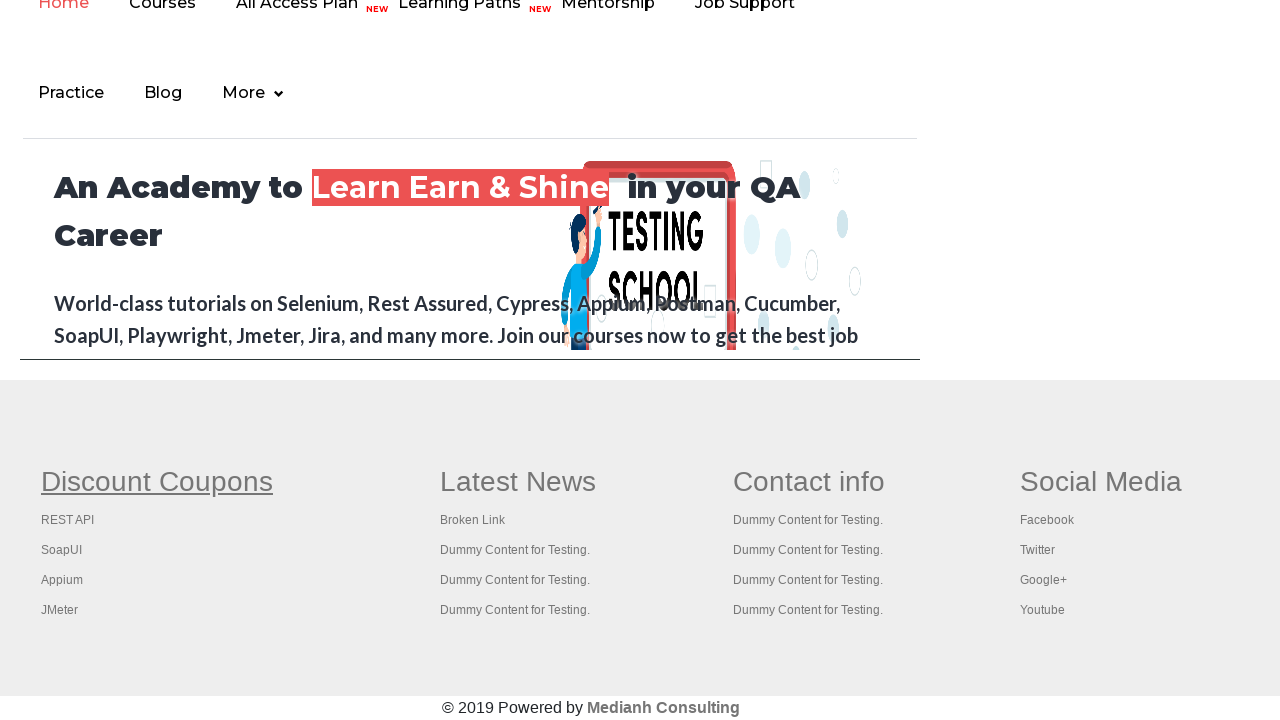

Opened link in new tab using Ctrl+Click at (68, 520) on #gf-BIG >> xpath=//td[1]/ul >> a >> nth=1
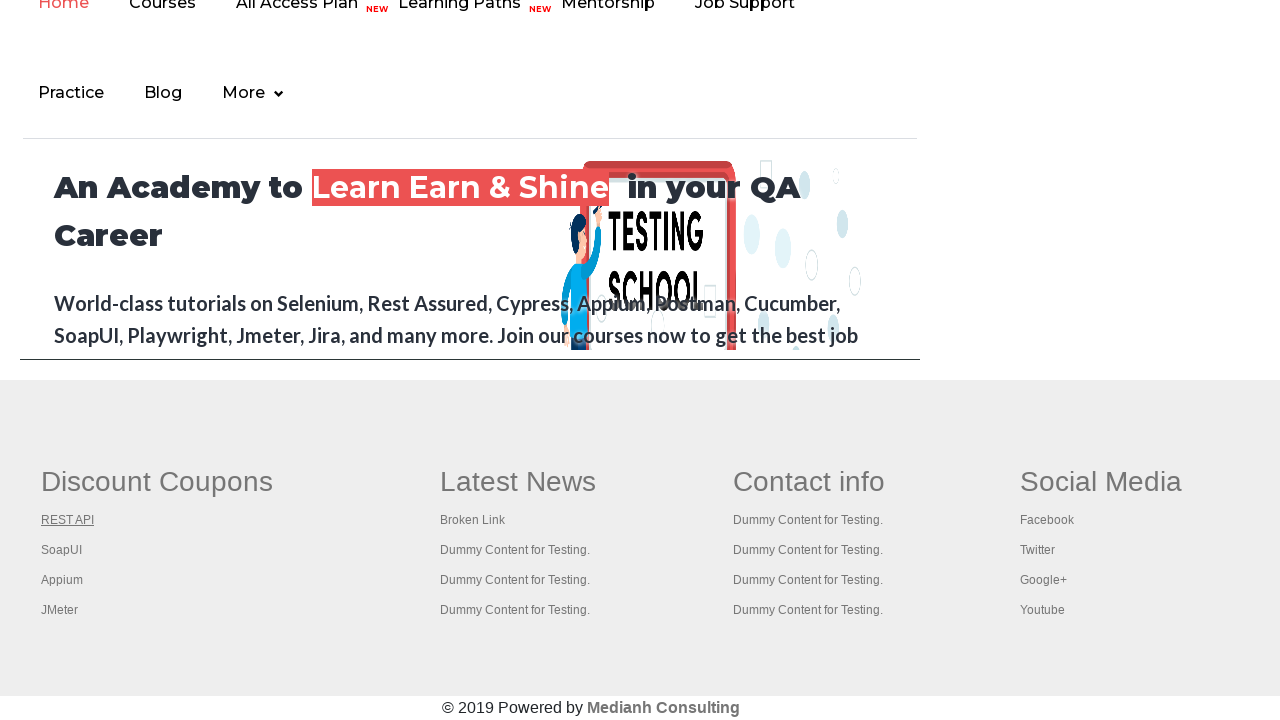

Opened link in new tab using Ctrl+Click at (62, 550) on #gf-BIG >> xpath=//td[1]/ul >> a >> nth=2
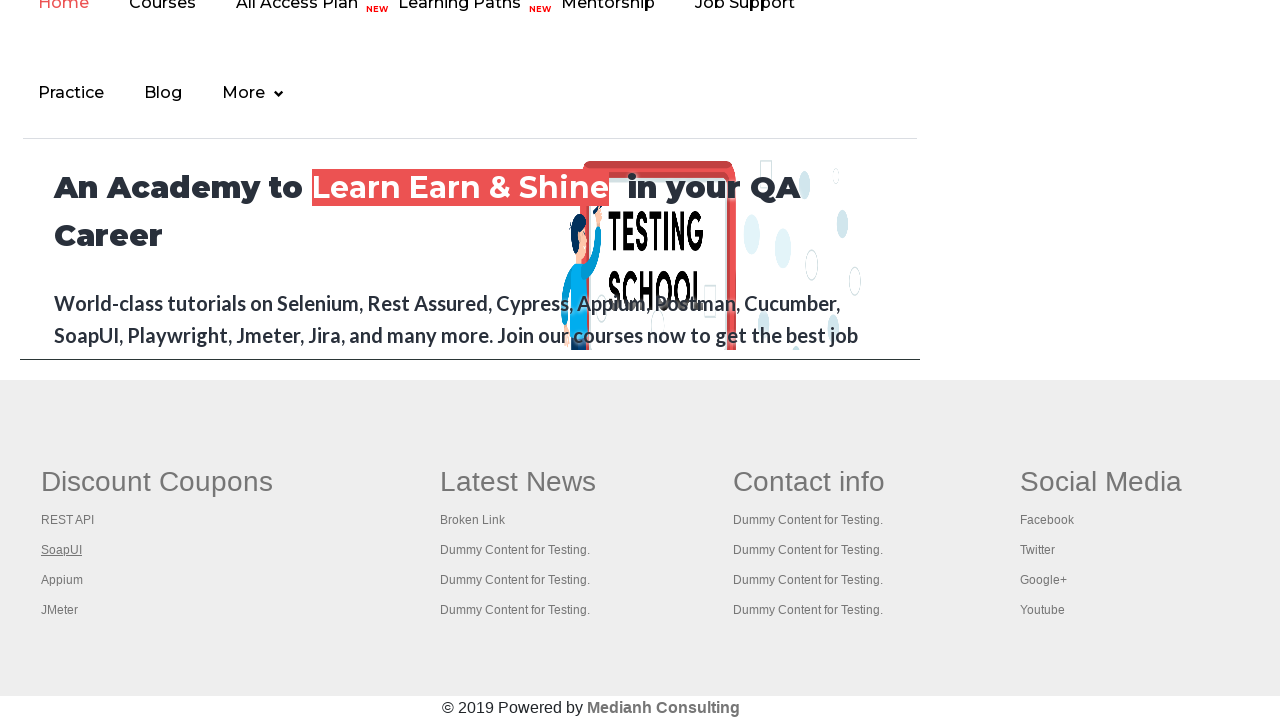

Opened link in new tab using Ctrl+Click at (62, 580) on #gf-BIG >> xpath=//td[1]/ul >> a >> nth=3
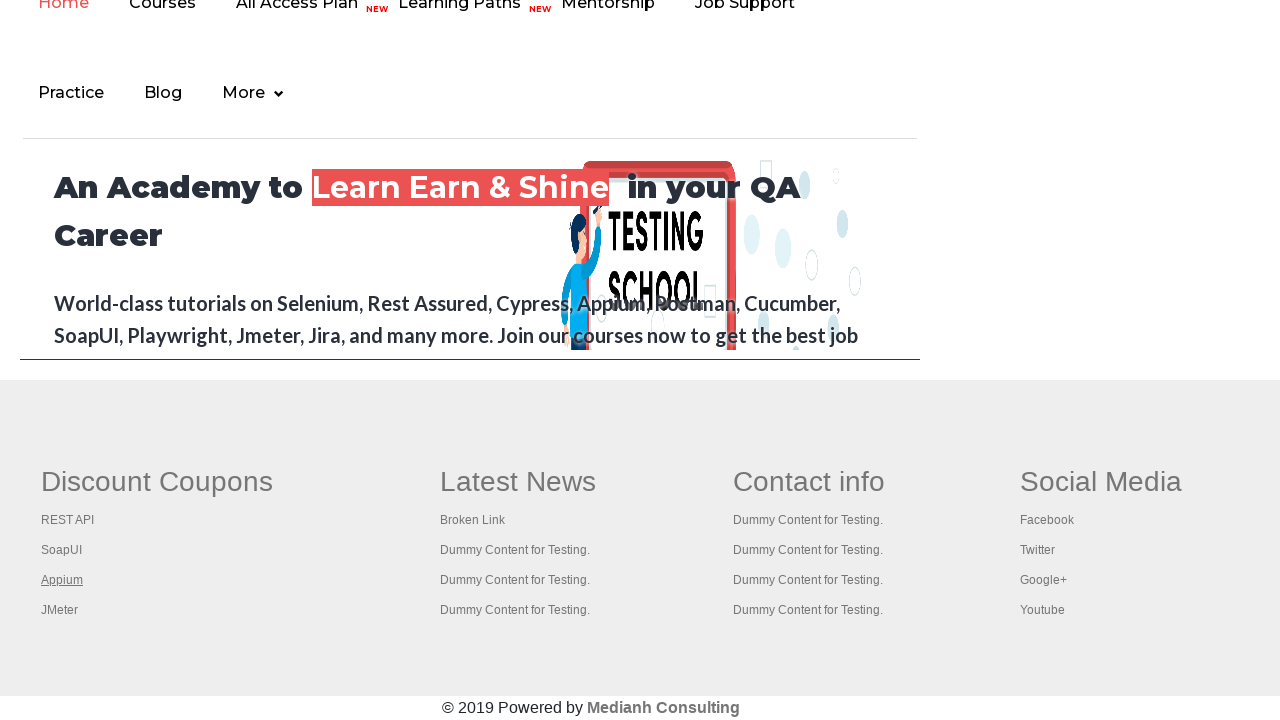

Opened link in new tab using Ctrl+Click at (60, 610) on #gf-BIG >> xpath=//td[1]/ul >> a >> nth=4
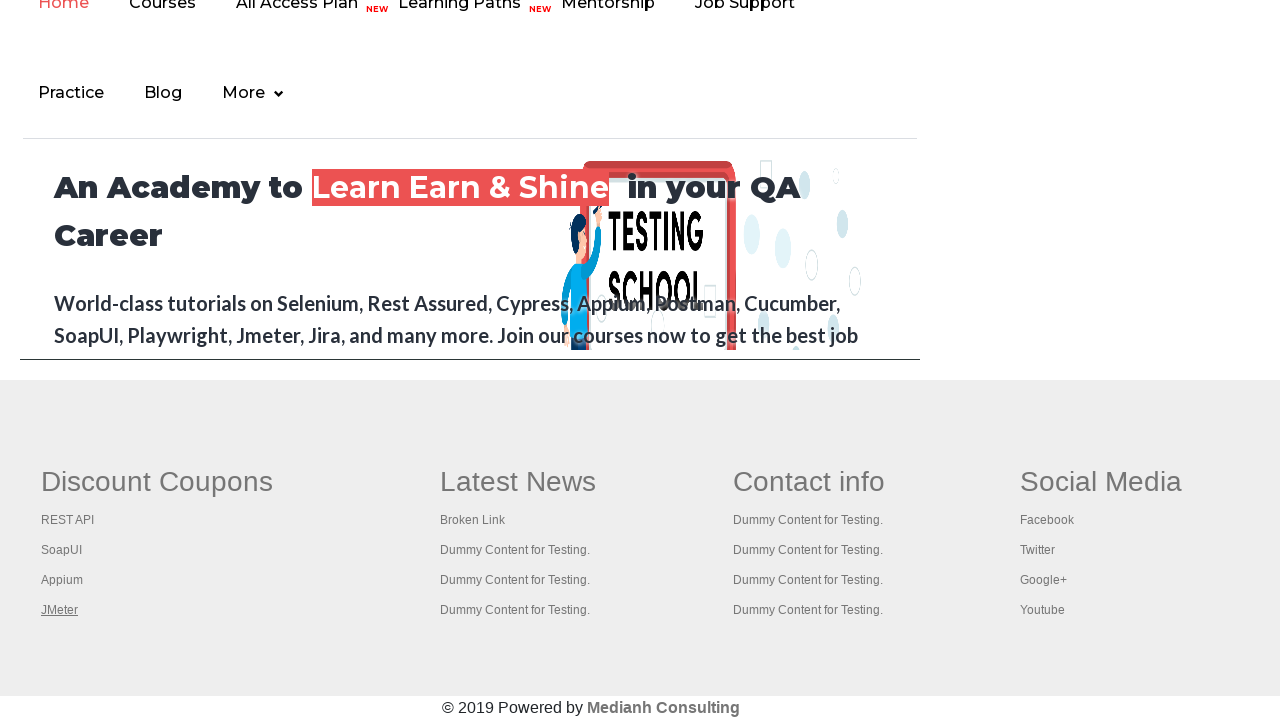

Retrieved all open pages/tabs
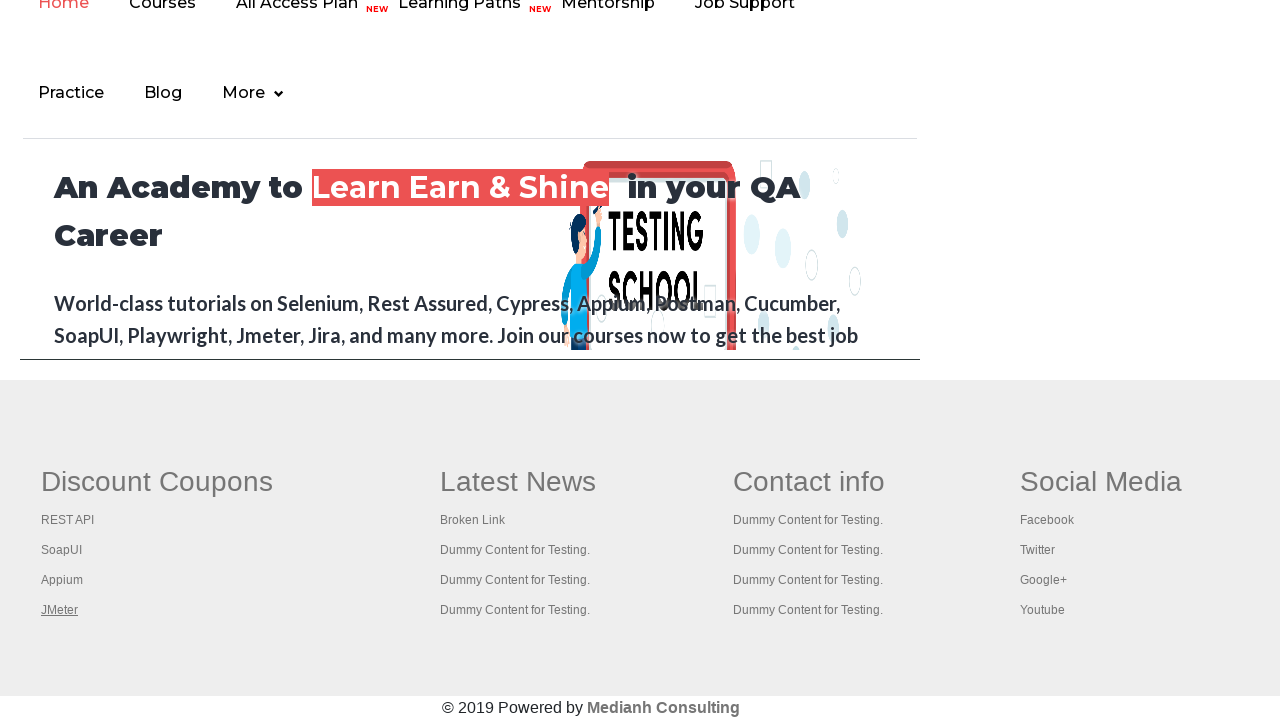

Printed title of opened tab: Practice Page
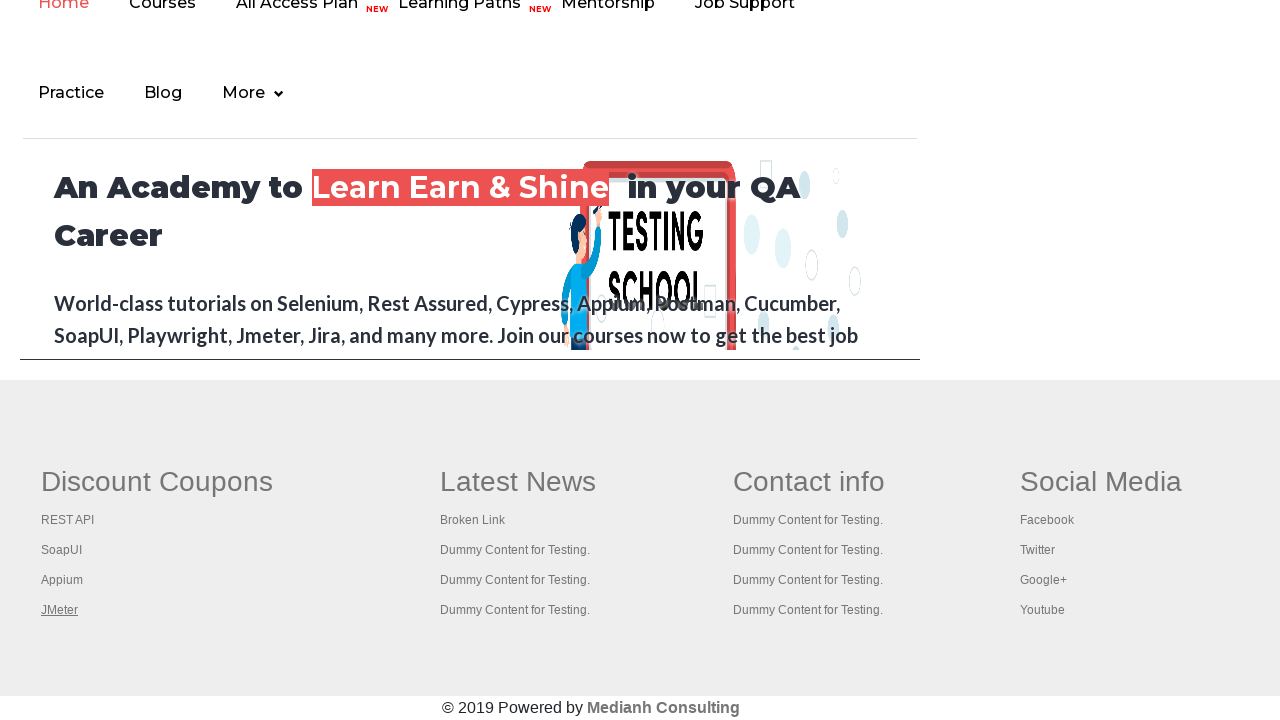

Printed title of opened tab: Practice Page
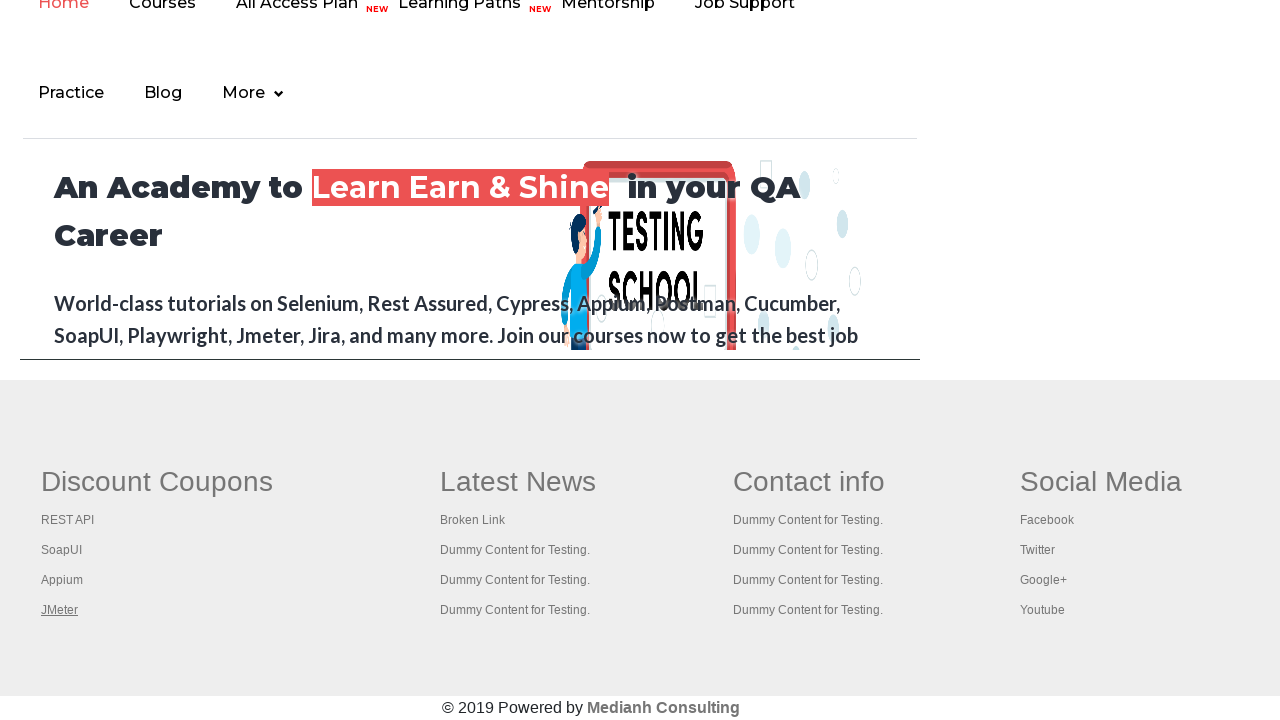

Printed title of opened tab: REST API Tutorial
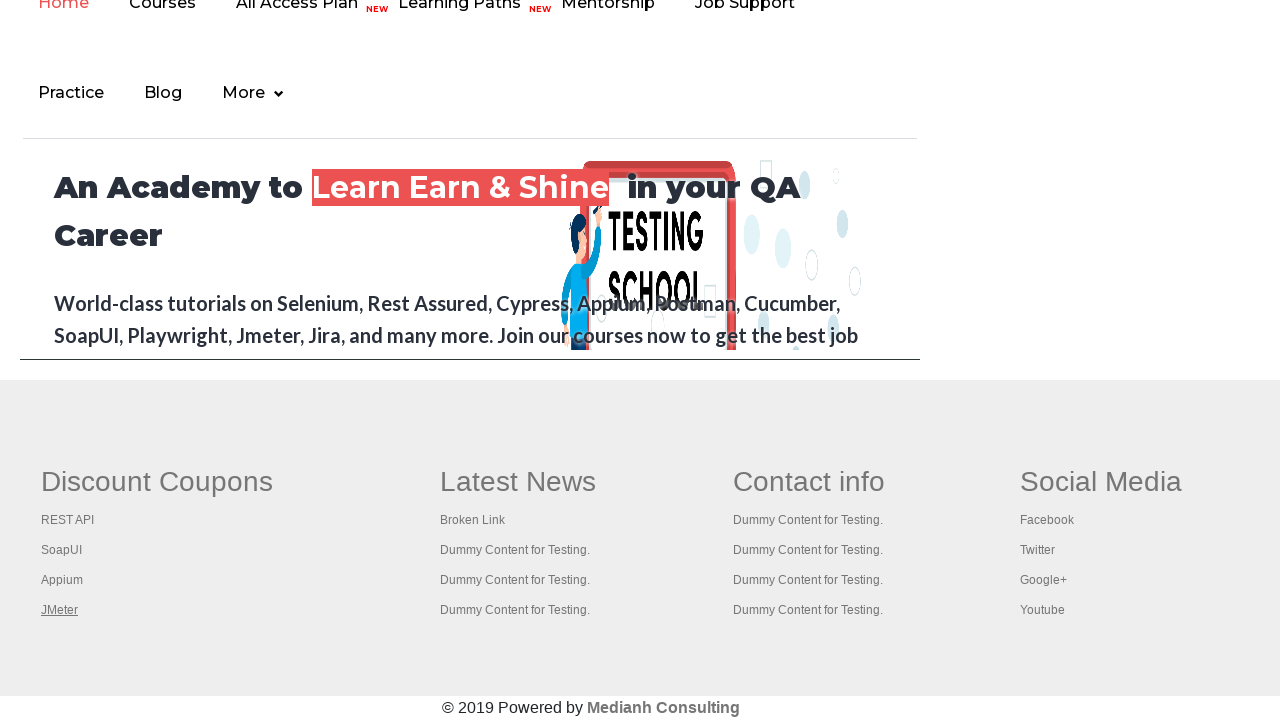

Printed title of opened tab: The World’s Most Popular API Testing Tool | SoapUI
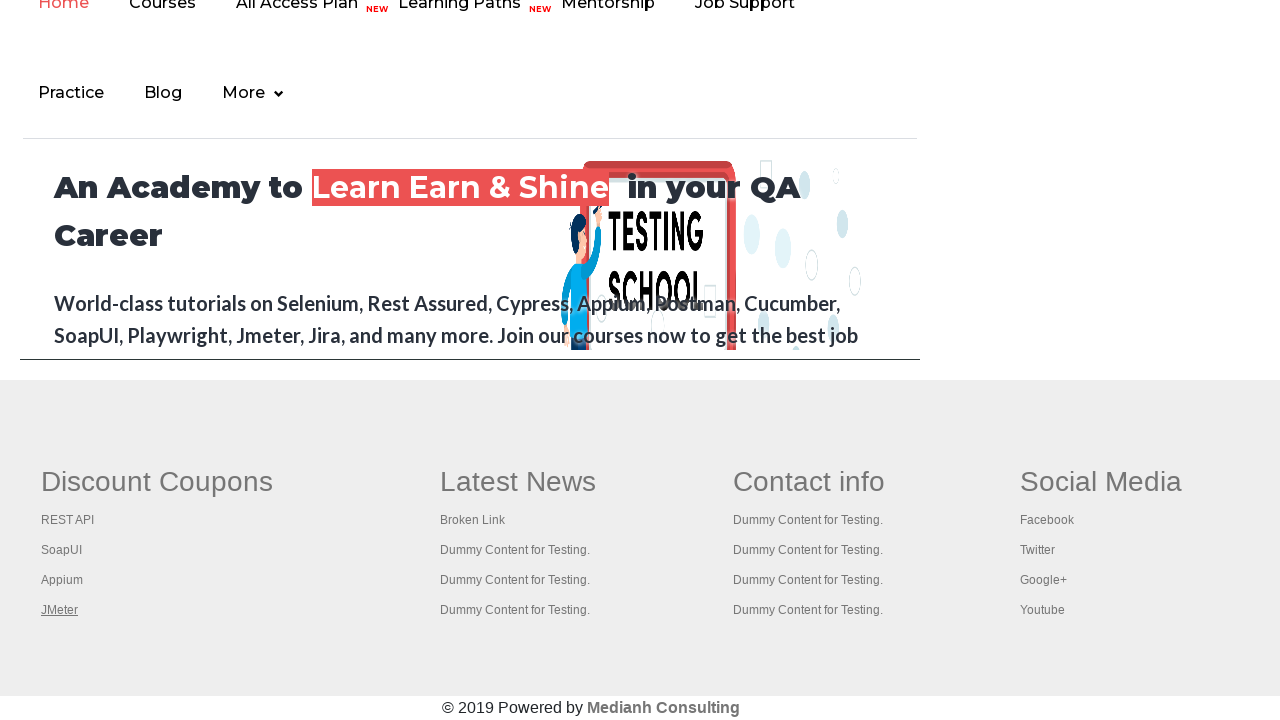

Printed title of opened tab: Appium tutorial for Mobile Apps testing | RahulShetty Academy | Rahul
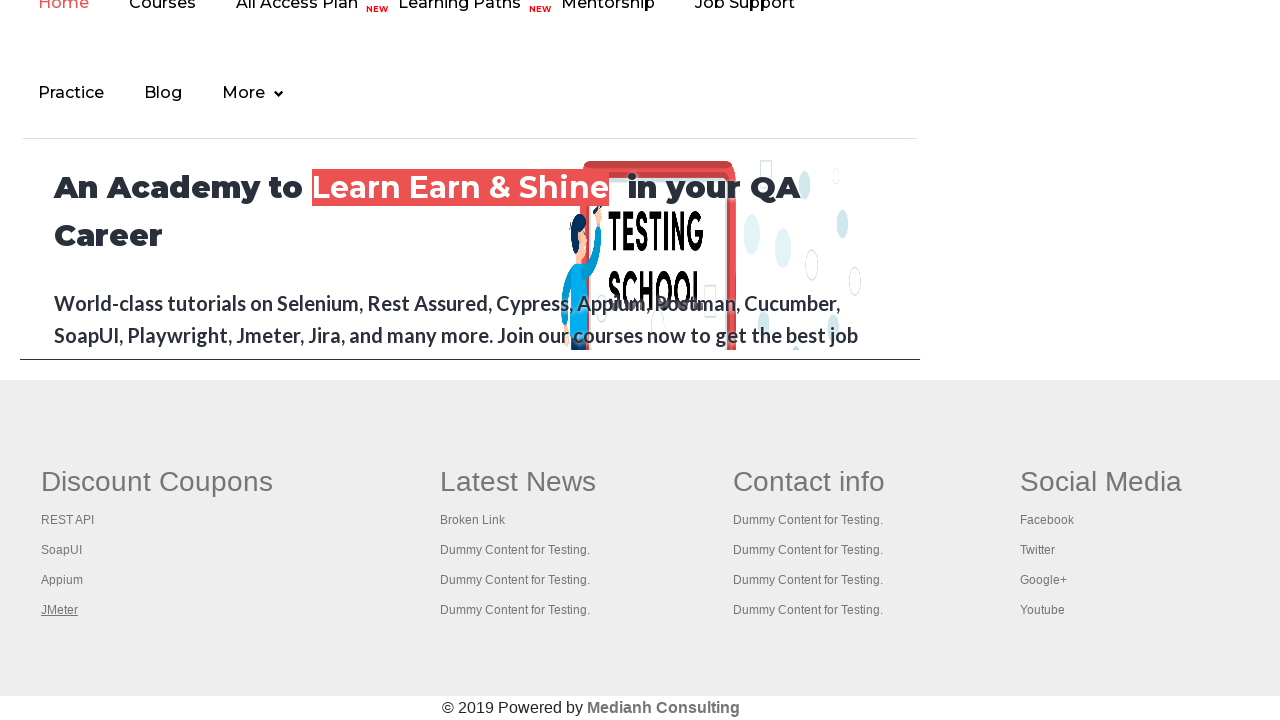

Printed title of opened tab: Apache JMeter - Apache JMeter™
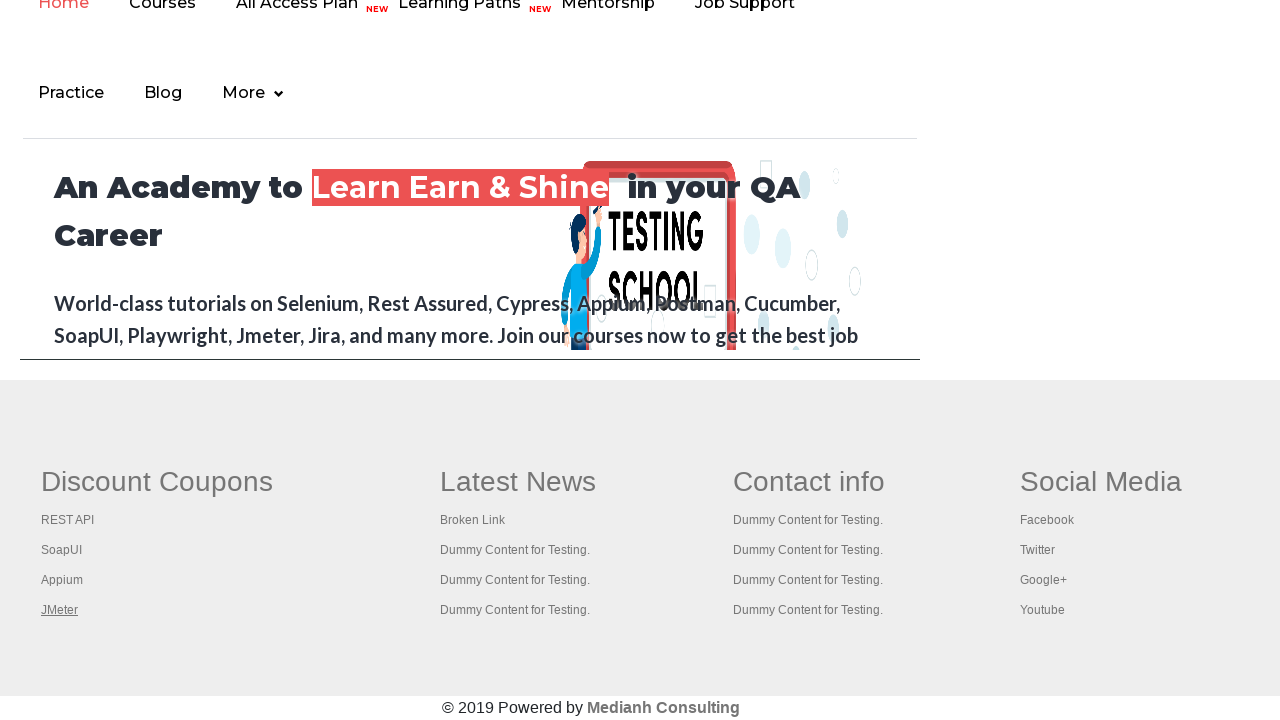

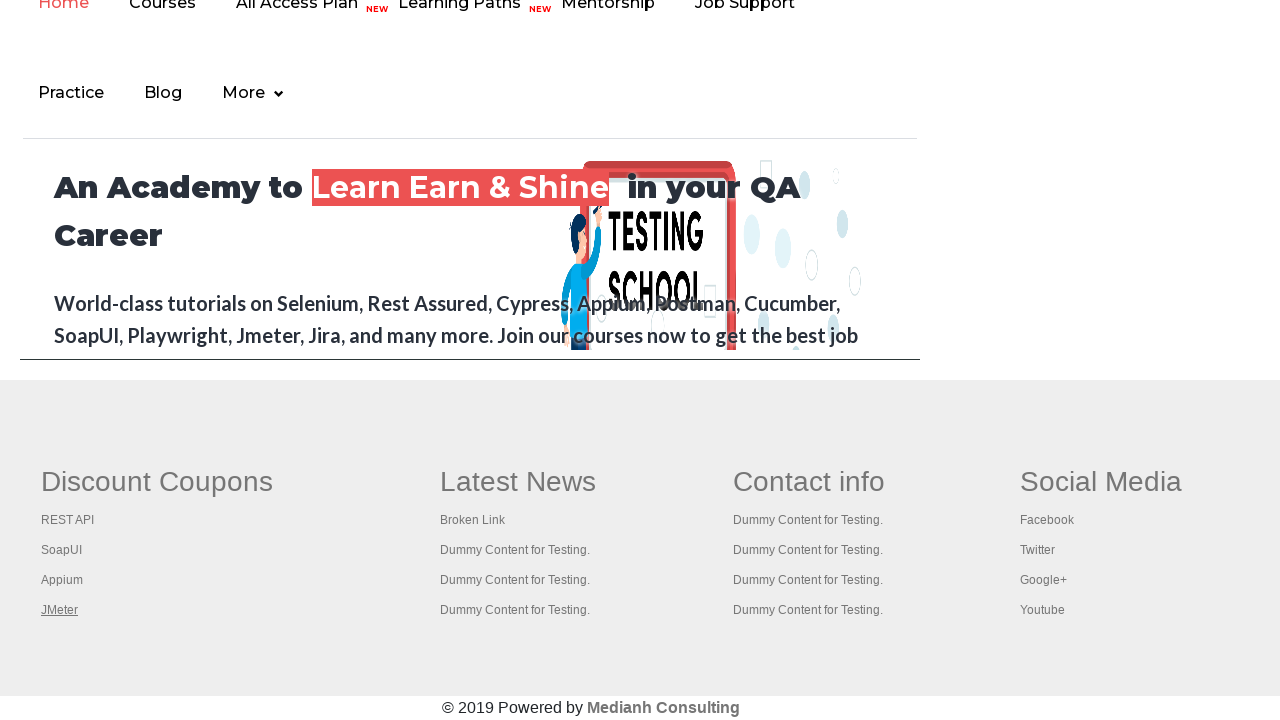